Tests Vue.js dropdown by selecting different options from the dropdown menu

Starting URL: https://mikerodham.github.io/vue-dropdowns/

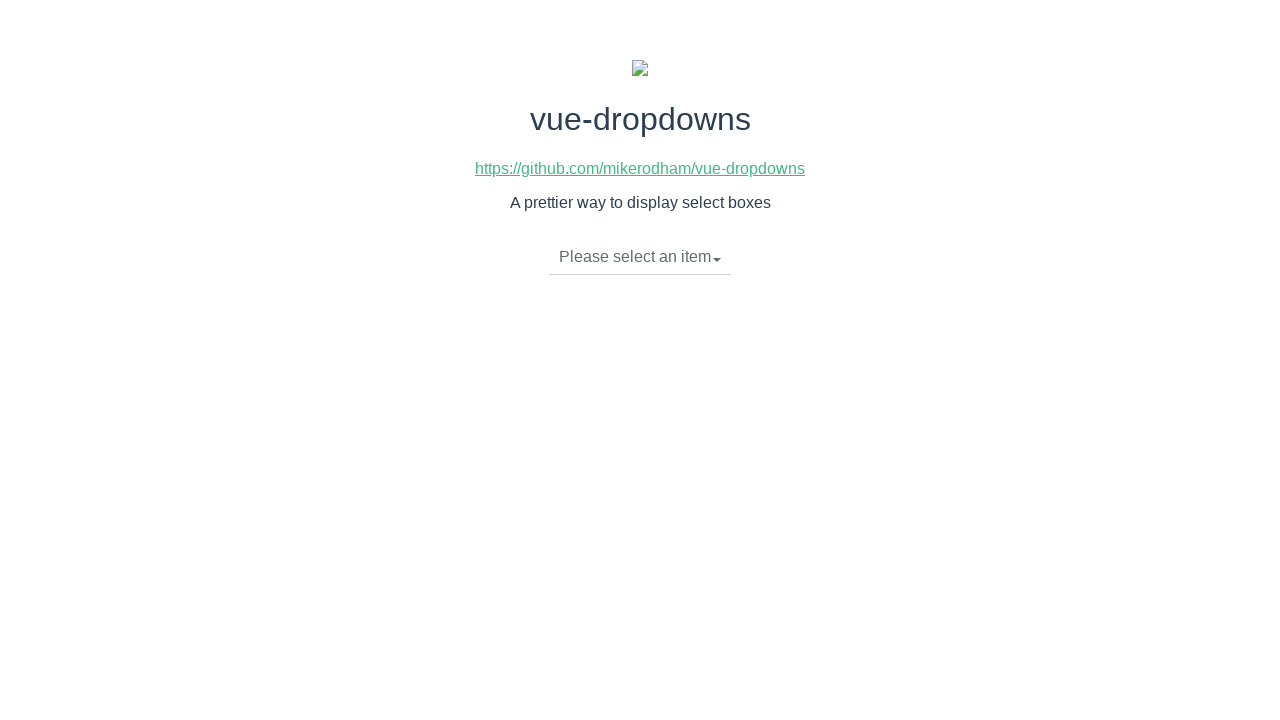

Clicked dropdown caret to open menu at (717, 260) on span.caret
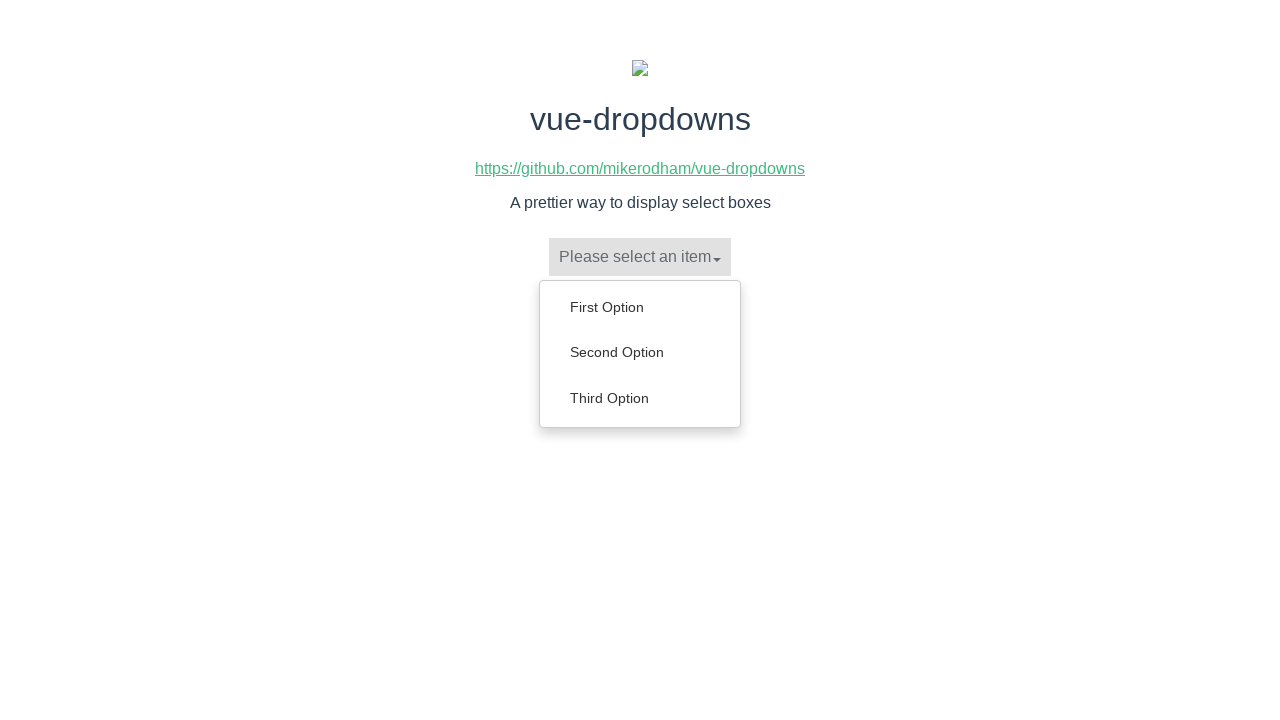

Selected 'First Option' from dropdown menu at (640, 307) on xpath=//ul[@class='dropdown-menu']/li[contains(.,'First Option')]
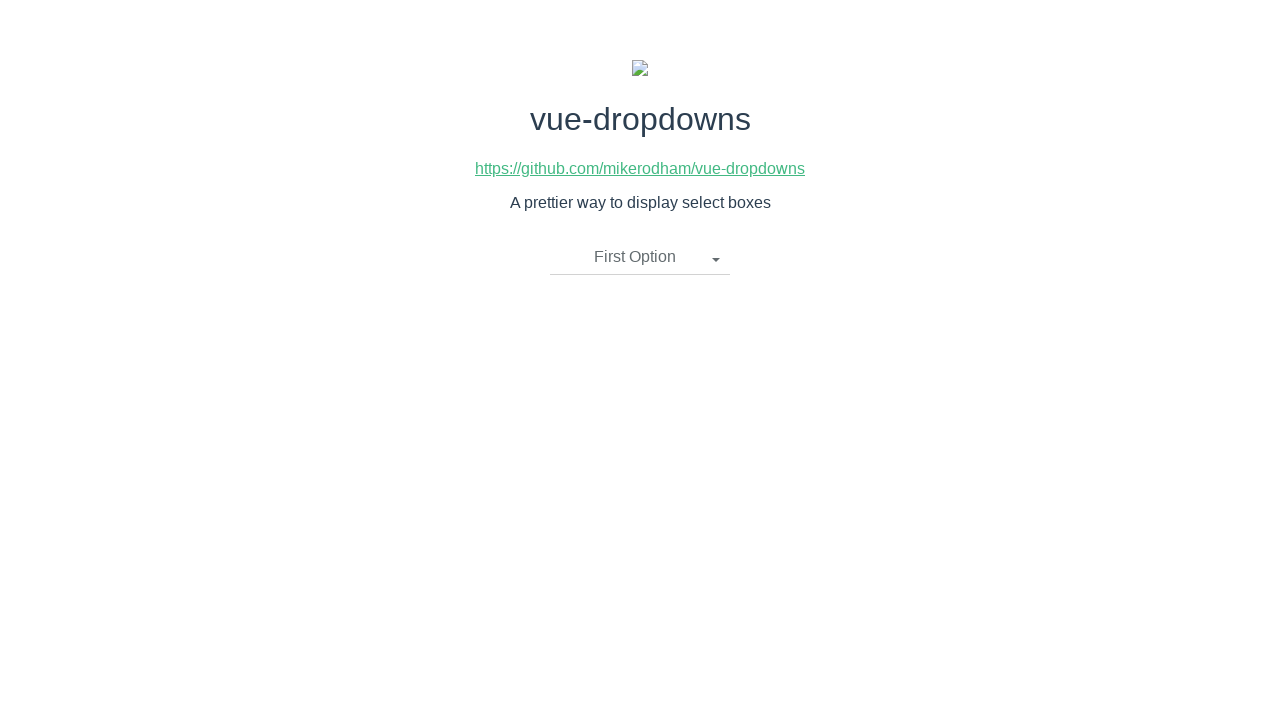

Verified 'First Option' is selected and visible
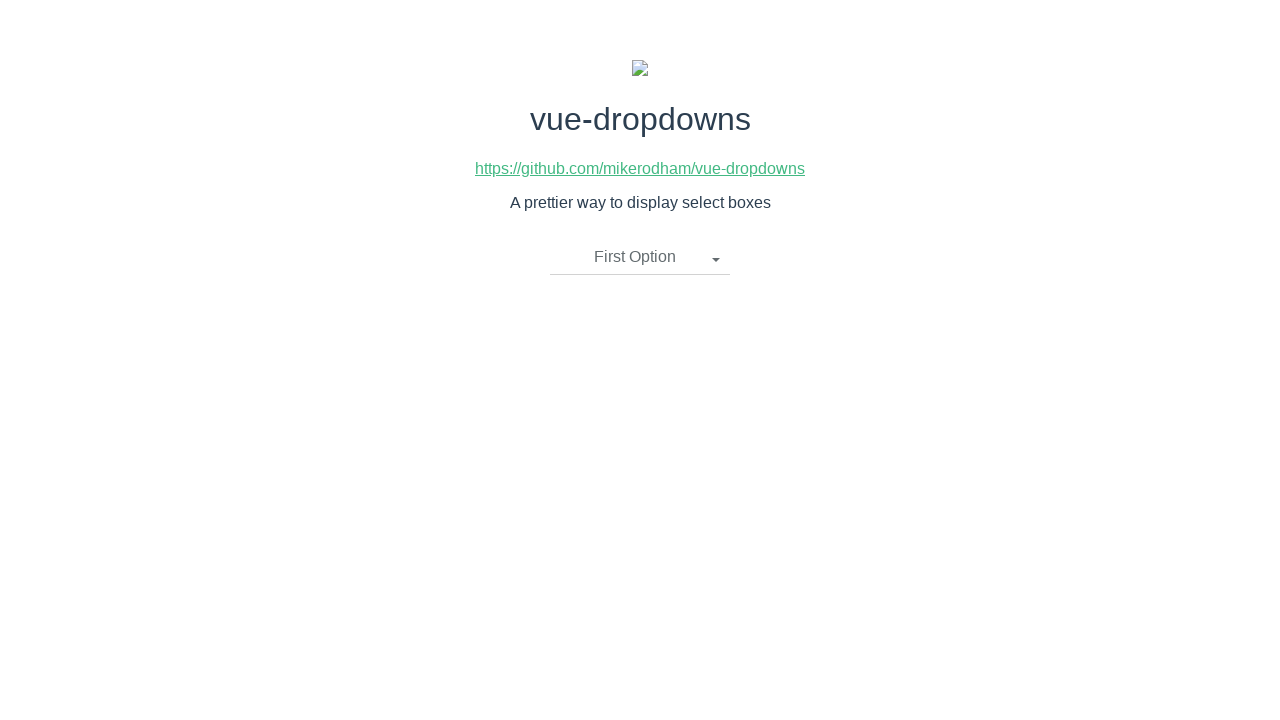

Clicked dropdown caret to open menu at (716, 260) on span.caret
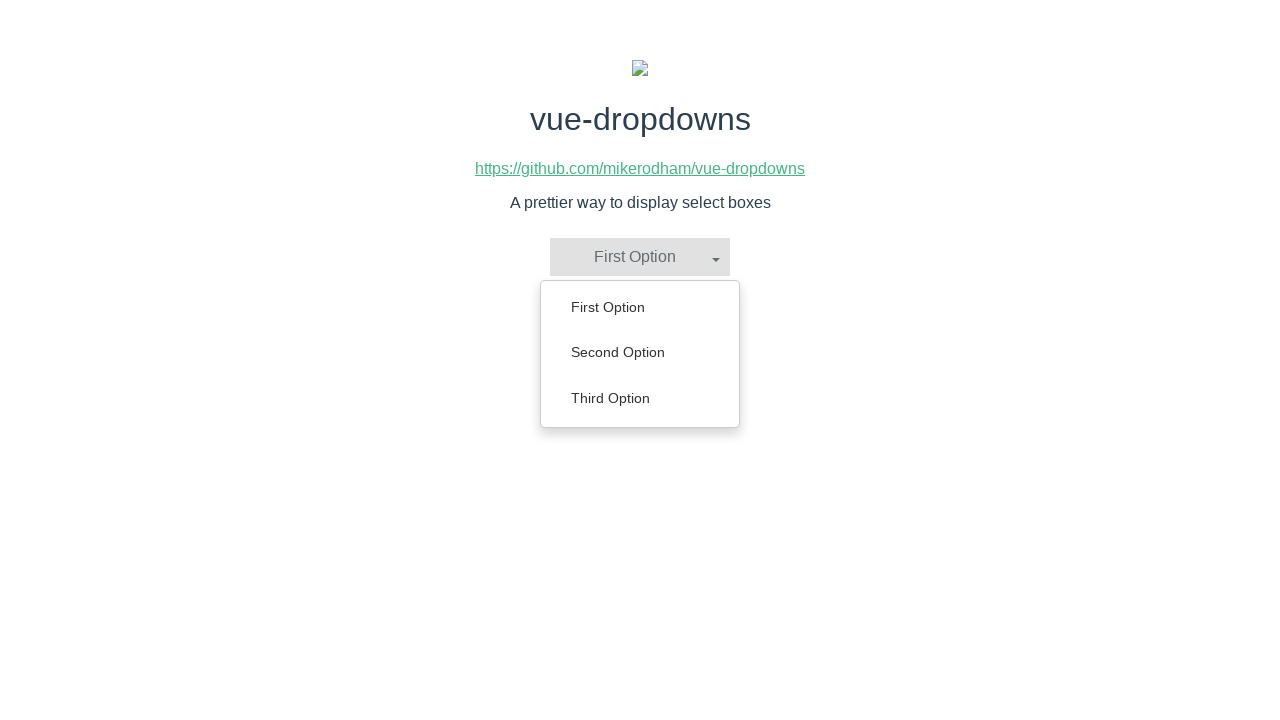

Selected 'Second Option' from dropdown menu at (640, 352) on xpath=//ul[@class='dropdown-menu']/li[contains(.,'Second Option')]
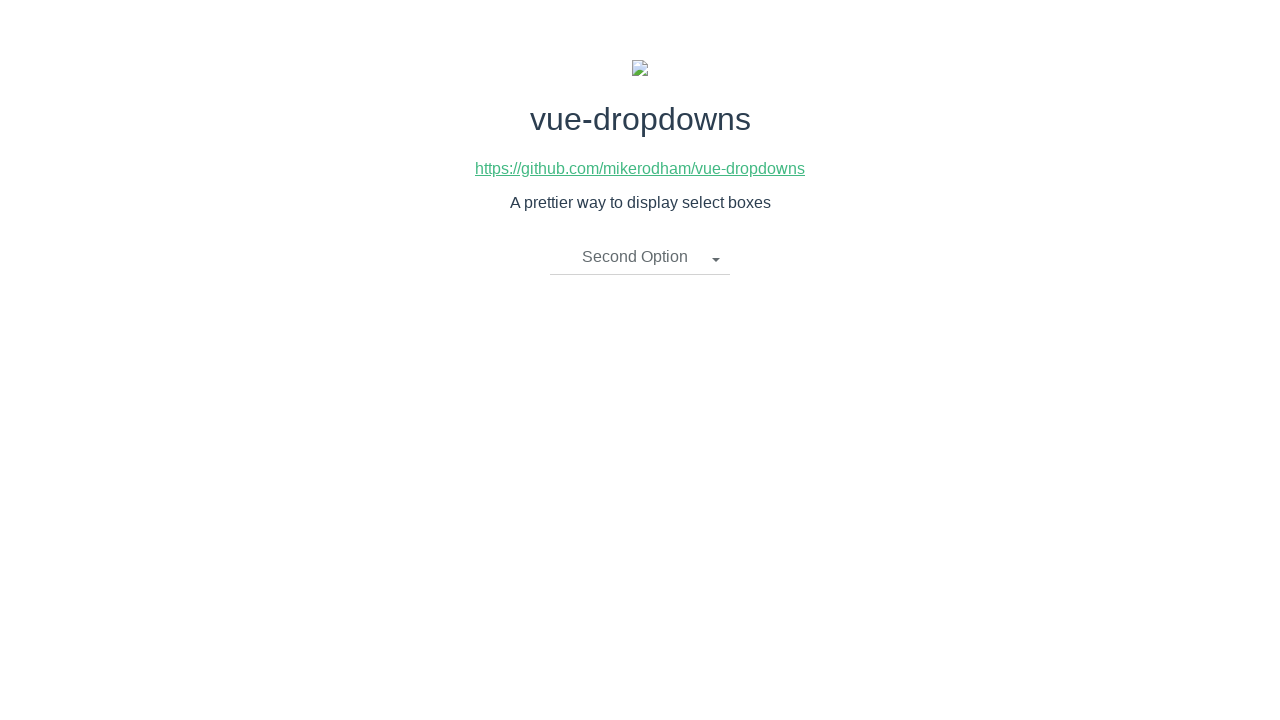

Verified 'Second Option' is selected and visible
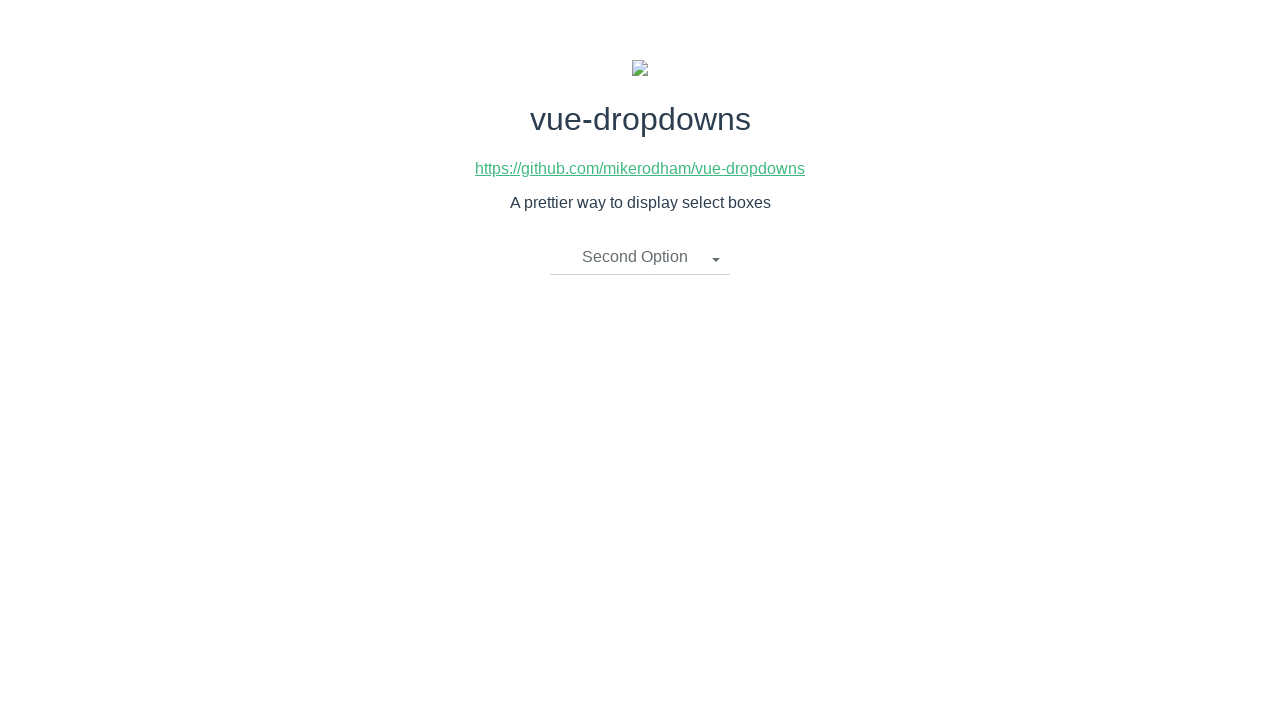

Clicked dropdown caret to open menu at (716, 260) on span.caret
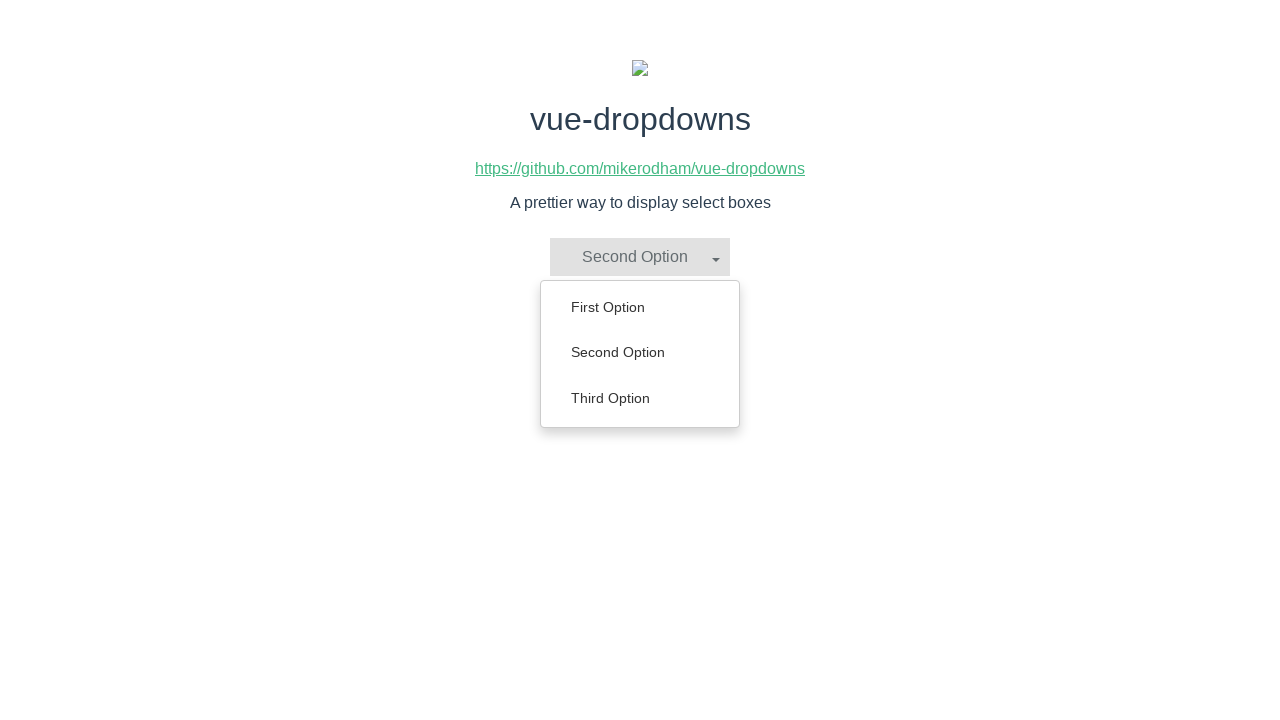

Selected 'Third Option' from dropdown menu at (640, 398) on xpath=//ul[@class='dropdown-menu']/li[contains(.,'Third Option')]
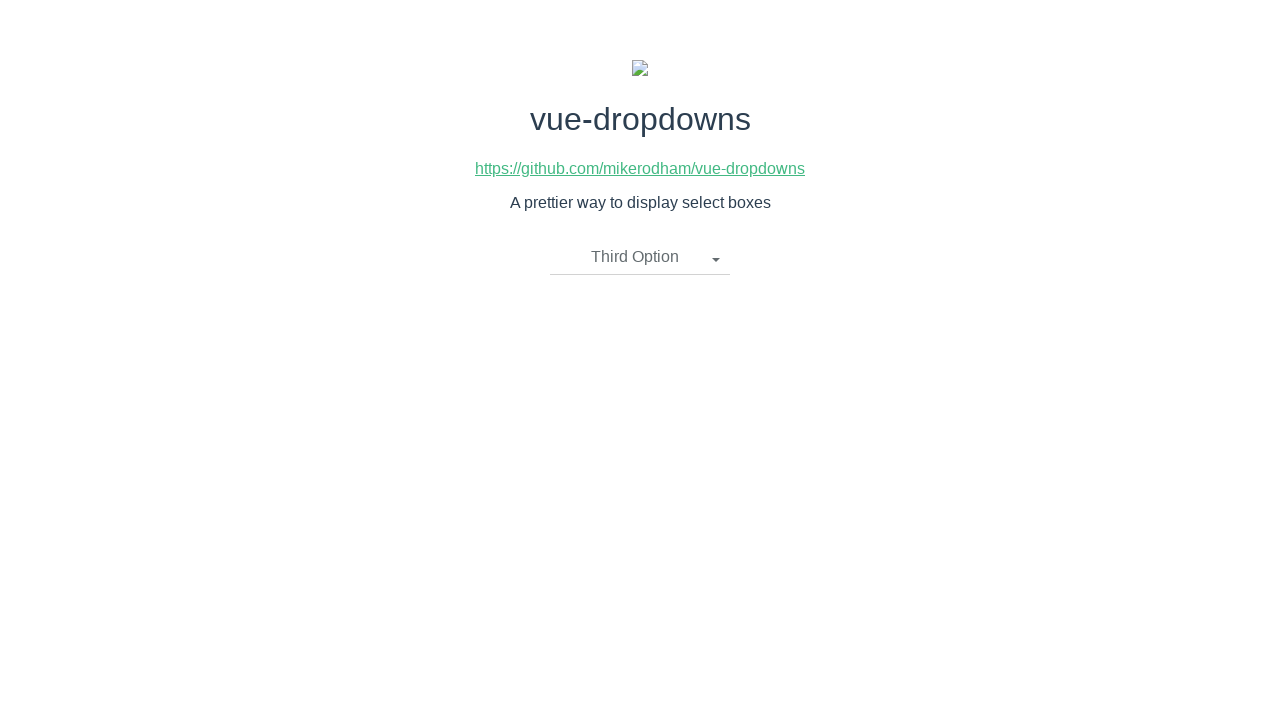

Verified 'Third Option' is selected and visible
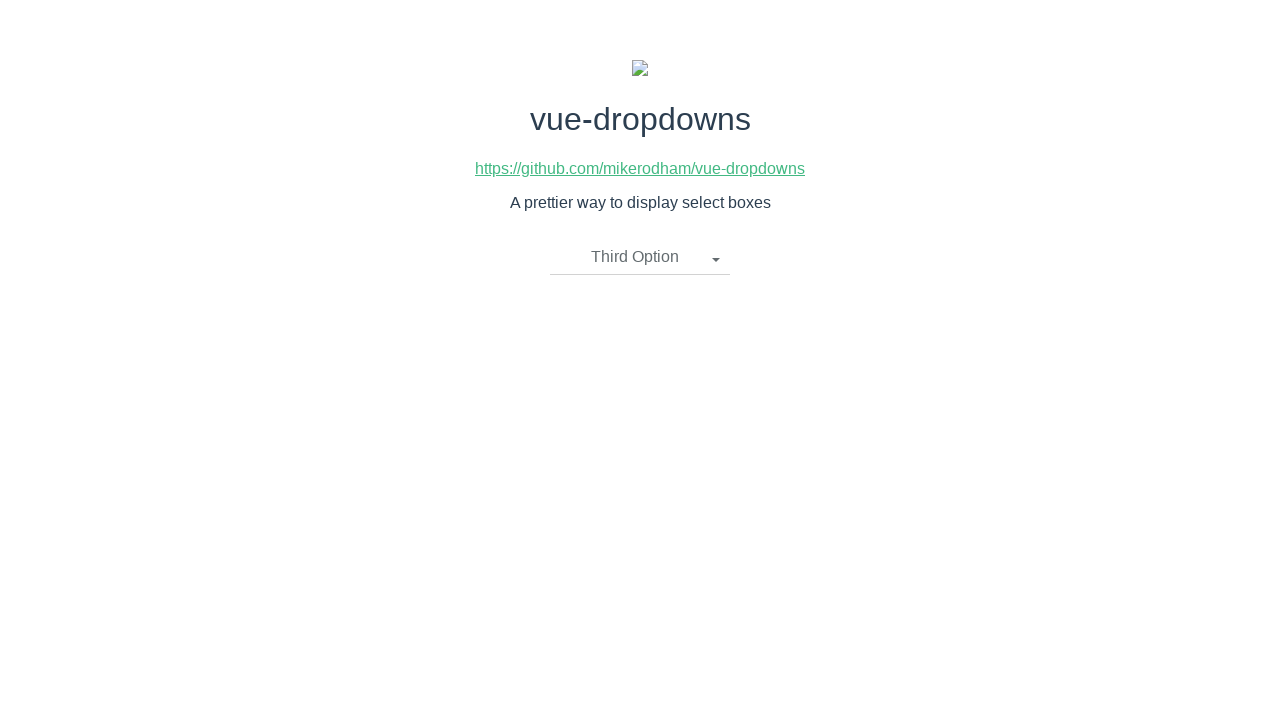

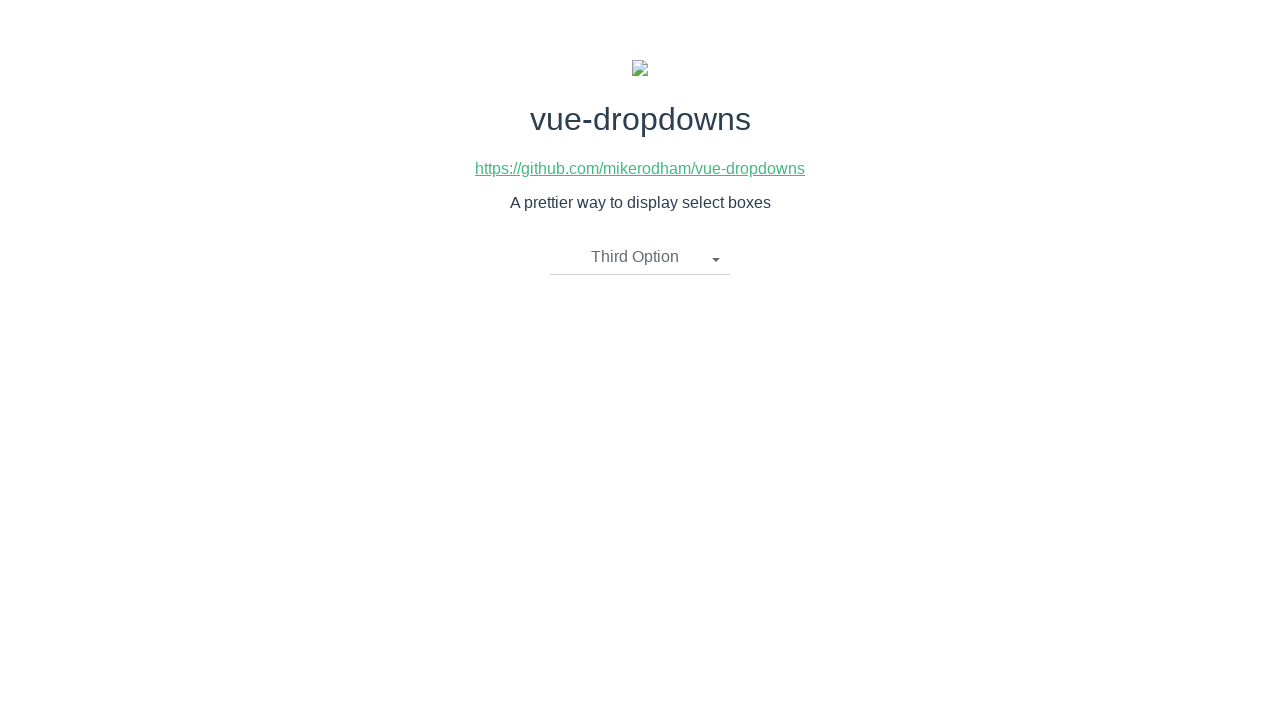